Tests radio button selection by randomly selecting one of the available radio buttons on the page

Starting URL: https://codenboxautomationlab.com/practice/

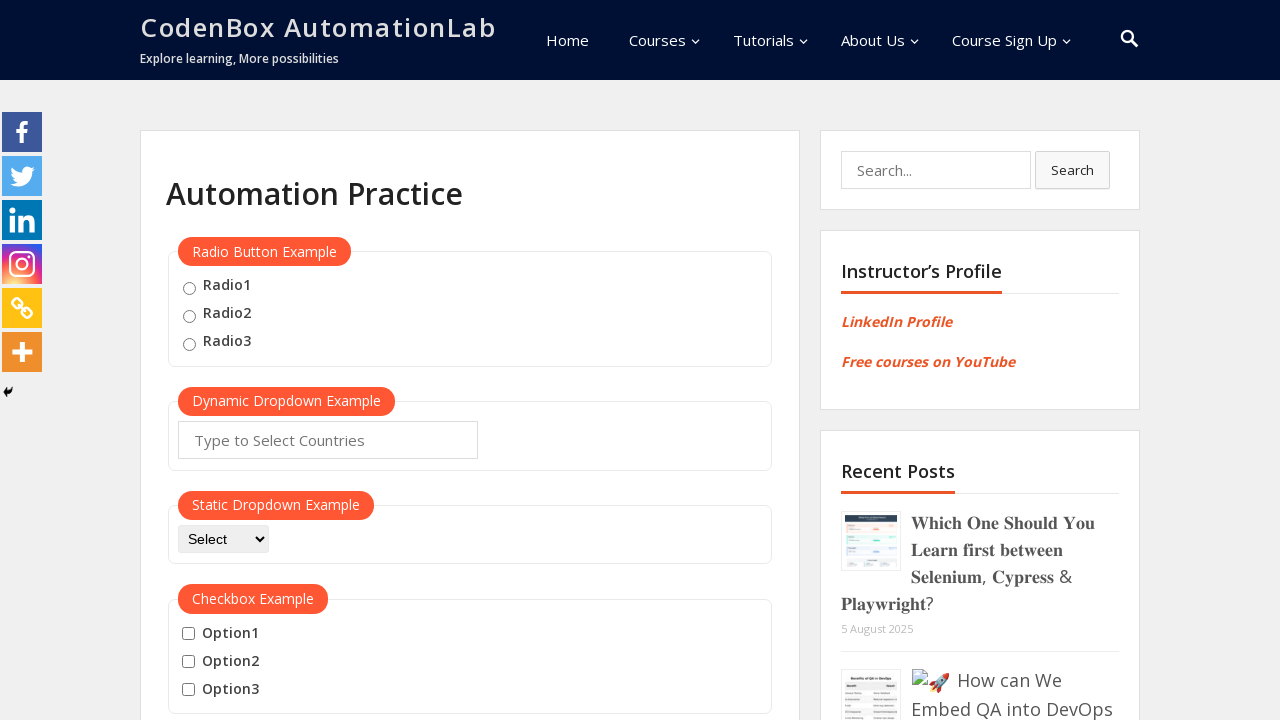

Located all radio buttons on the page
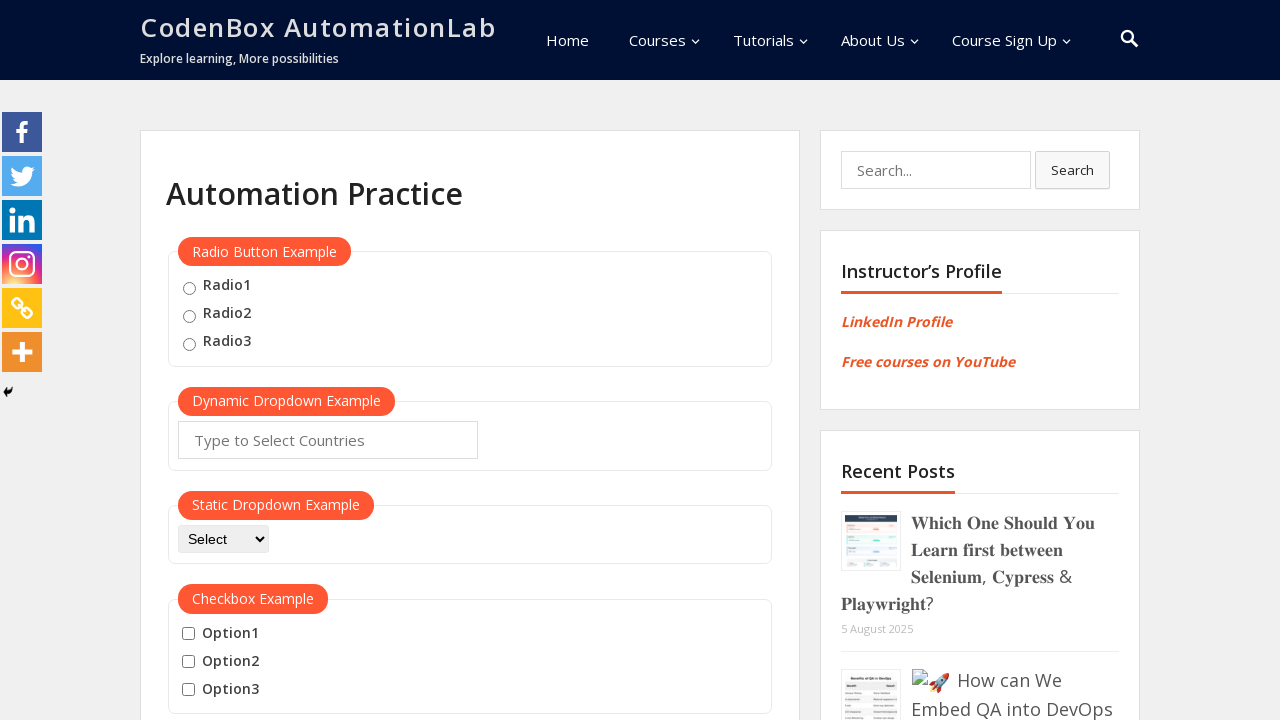

Generated random index 2 for radio button selection
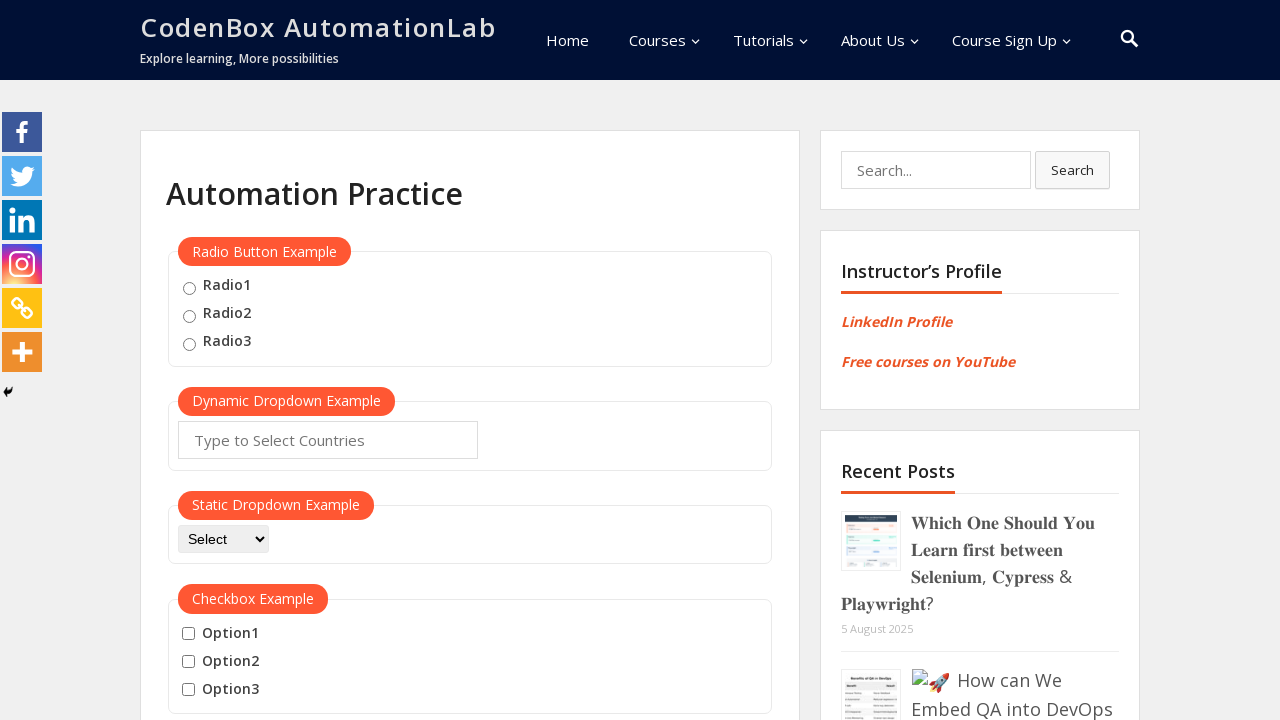

Clicked radio button at index 2 at (189, 344) on .radioButton >> nth=2
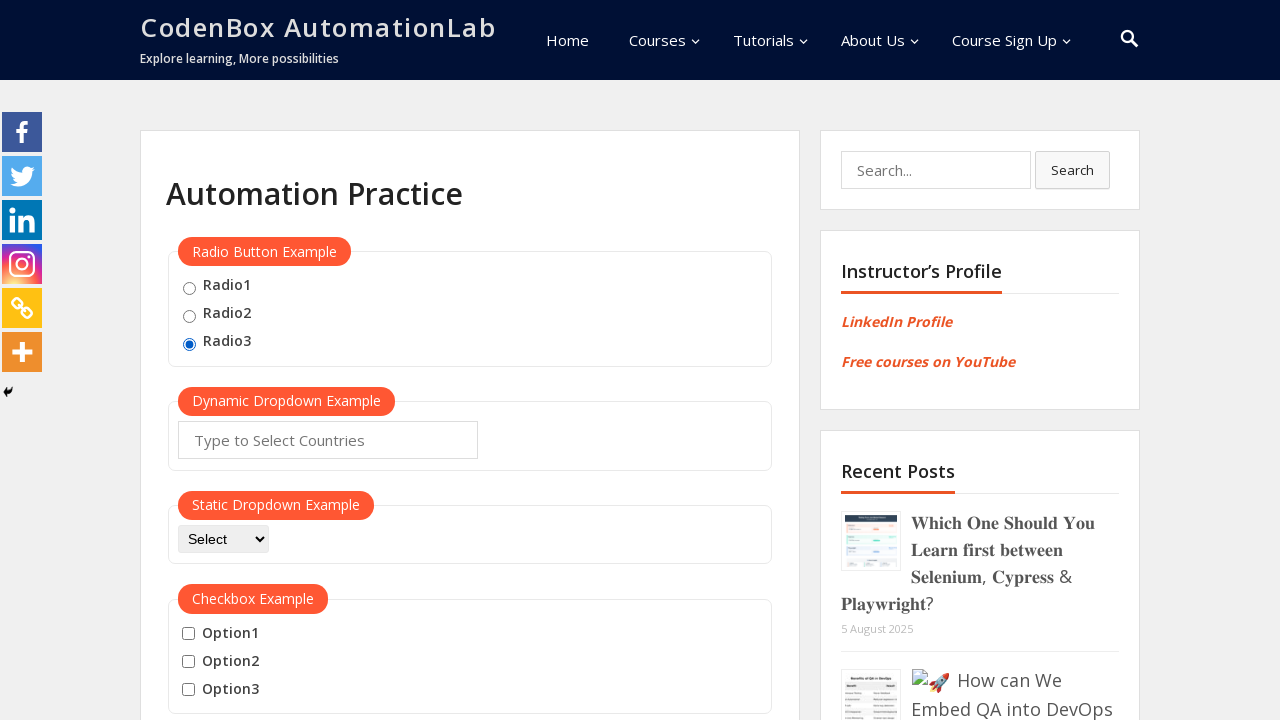

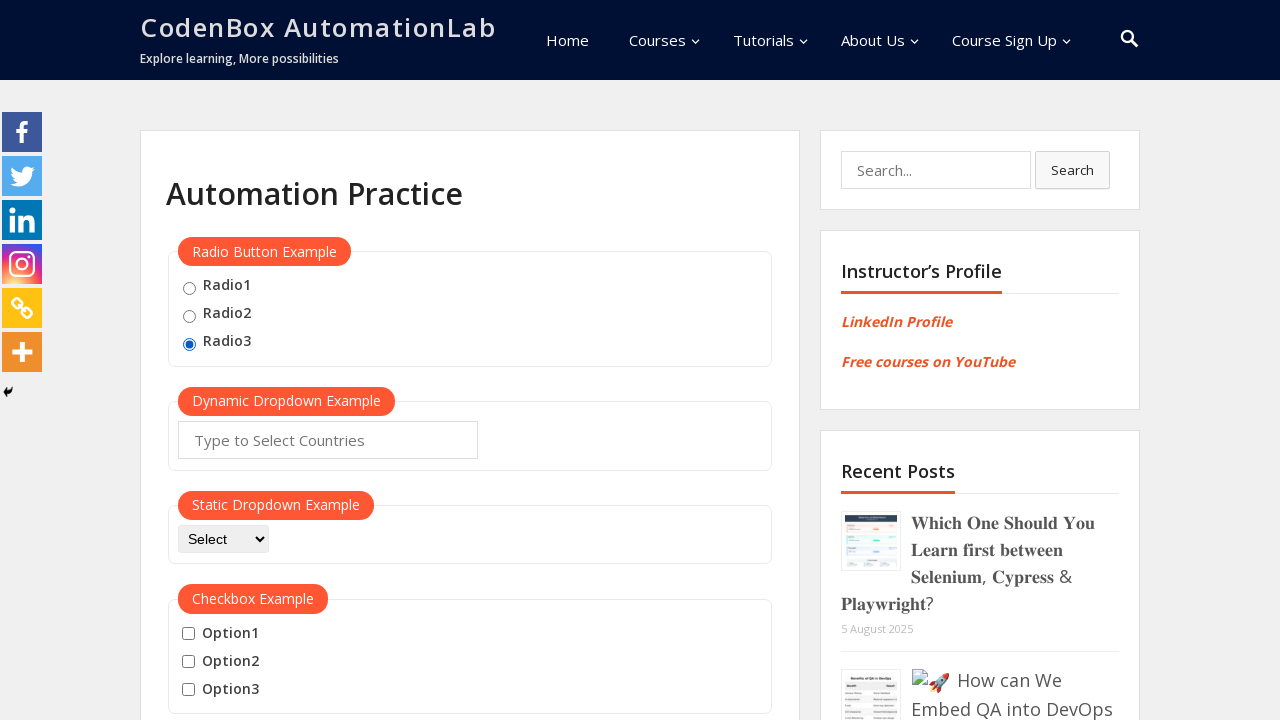